Tests handling of JavaScript prompt dialog with dynamic input by clicking the prompt button, entering custom text, and verifying the result

Starting URL: https://practice.cydeo.com/javascript_alerts

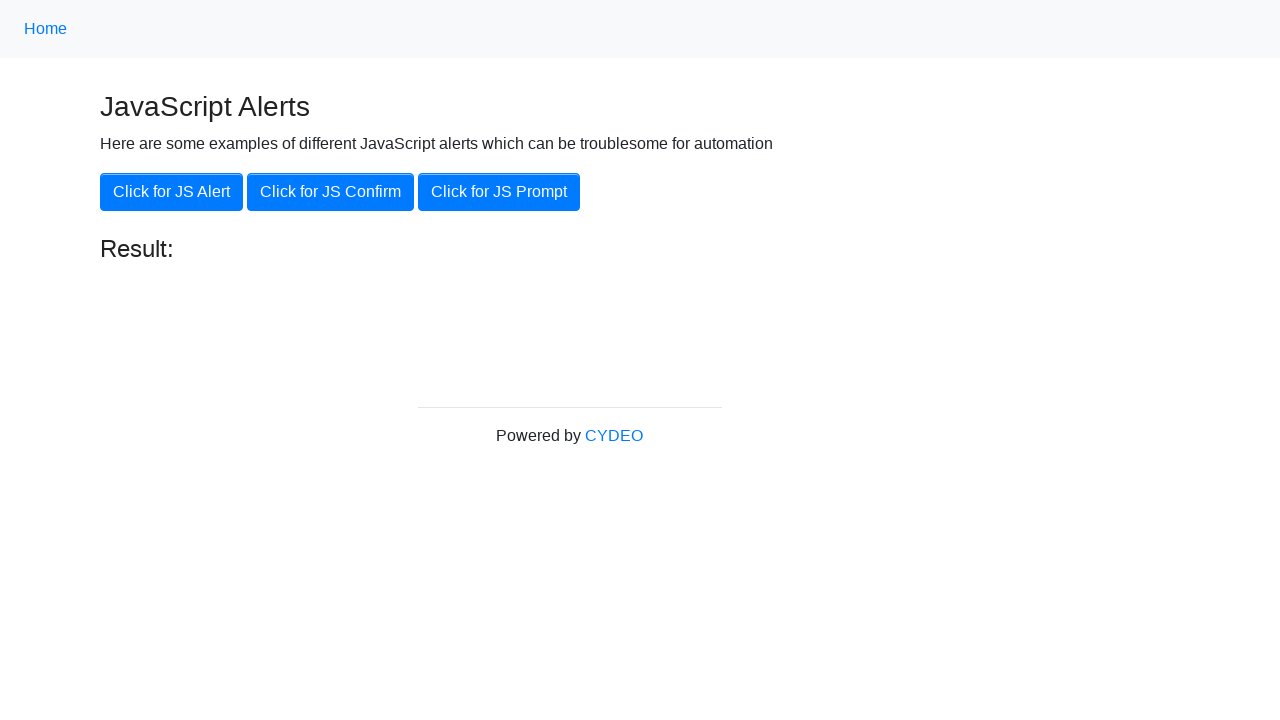

Set up dialog handler to accept prompt with dynamic text input
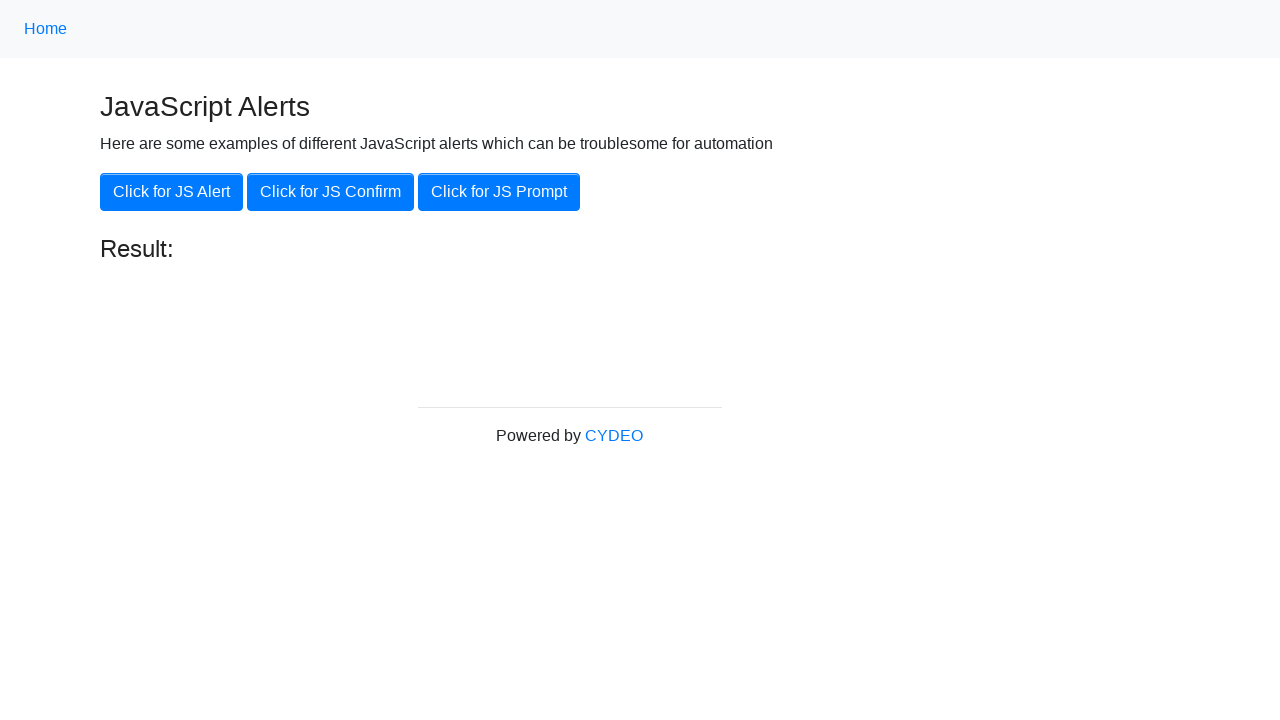

Clicked the prompt button to trigger JavaScript prompt dialog at (499, 192) on xpath=//button[@onclick='jsPrompt()']
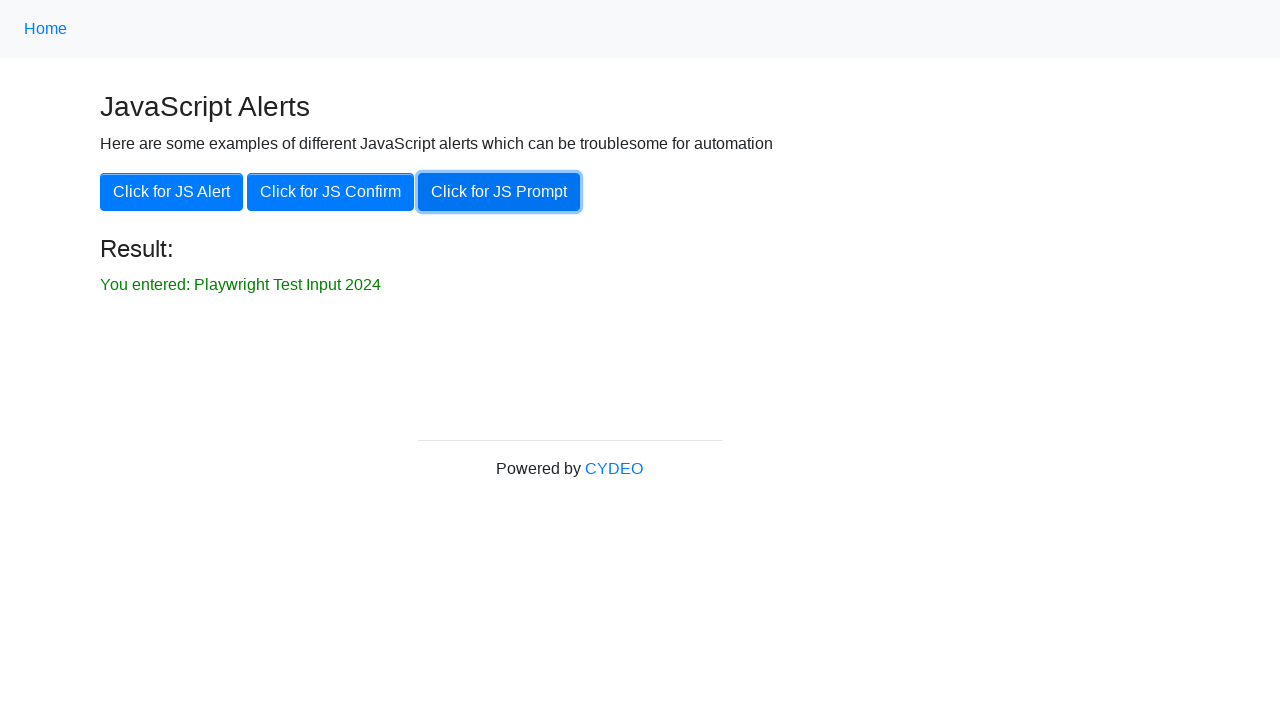

Verified that prompt result displays the entered text: 'Playwright Test Input 2024'
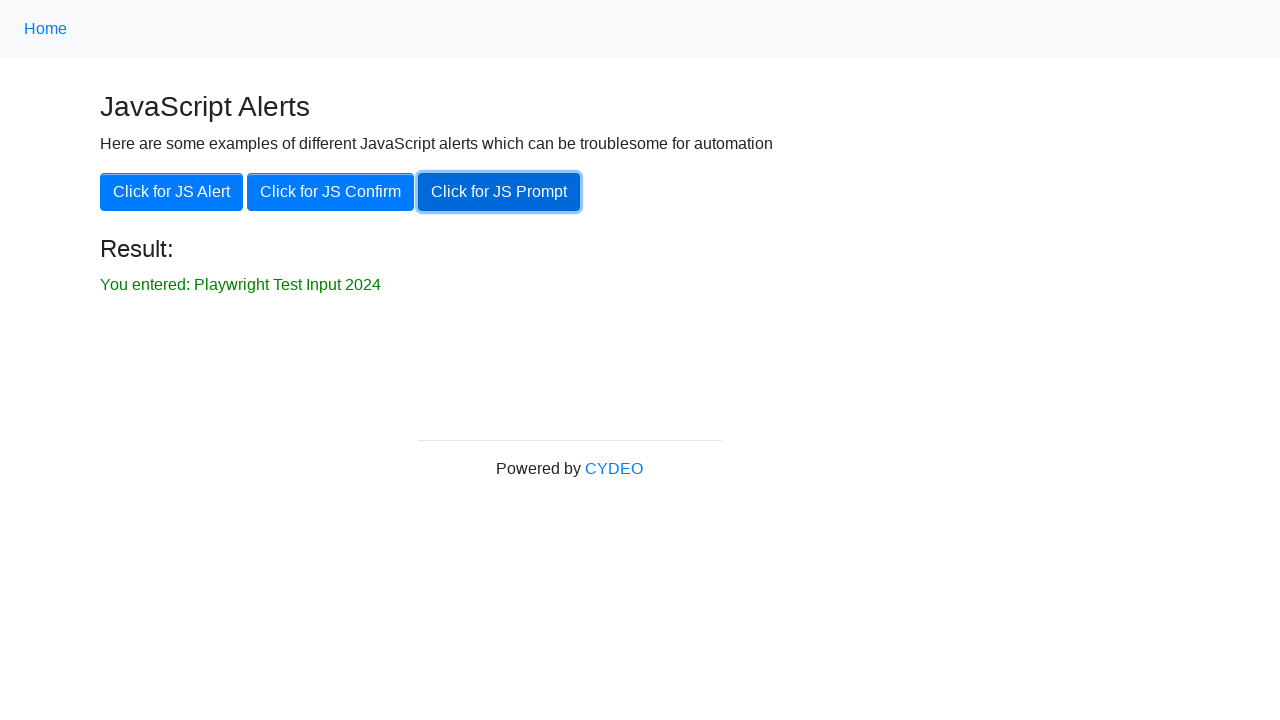

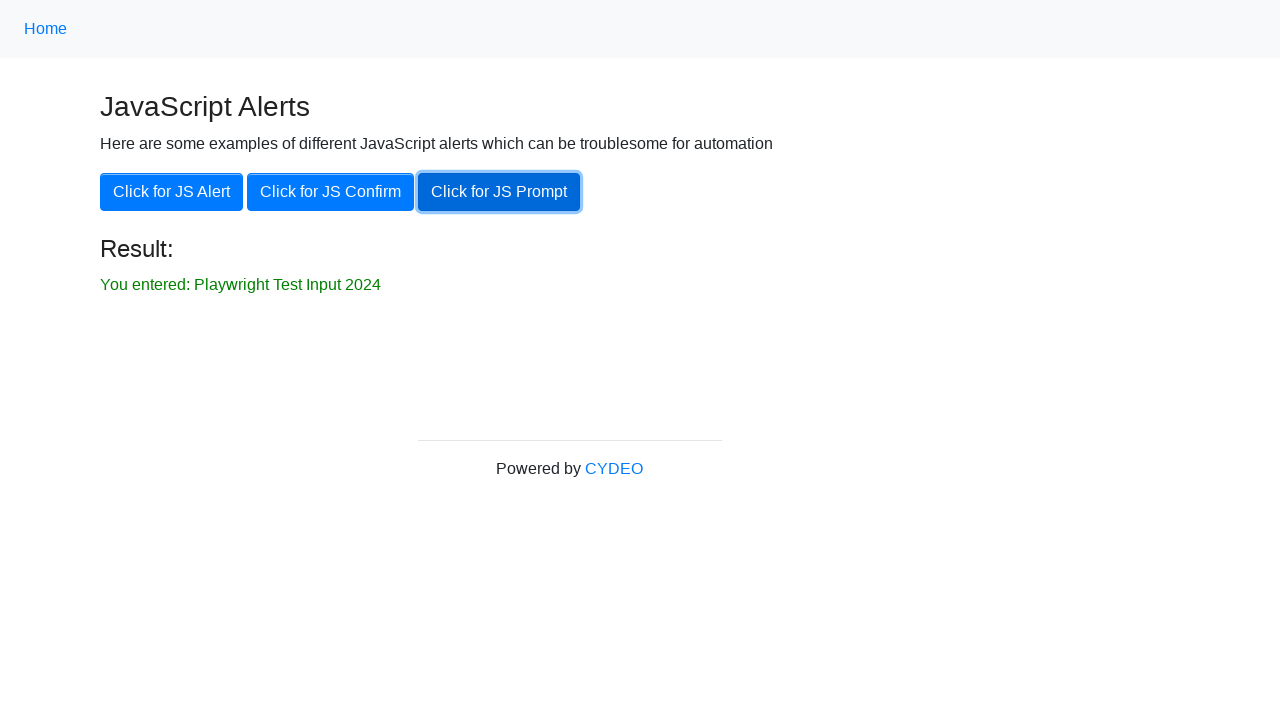